Tests dropdown selection by reading two numbers from the page, calculating their sum, selecting that value from a dropdown, and submitting.

Starting URL: http://suninjuly.github.io/selects1.html

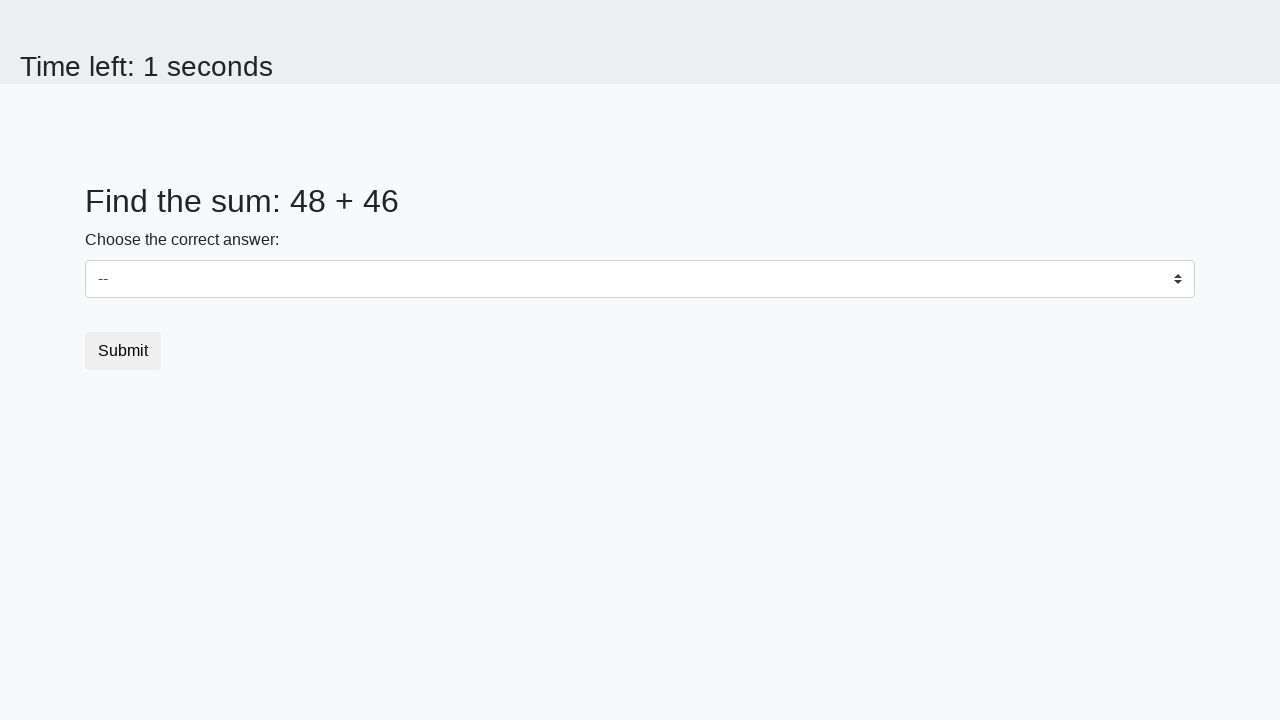

Retrieved first number from page
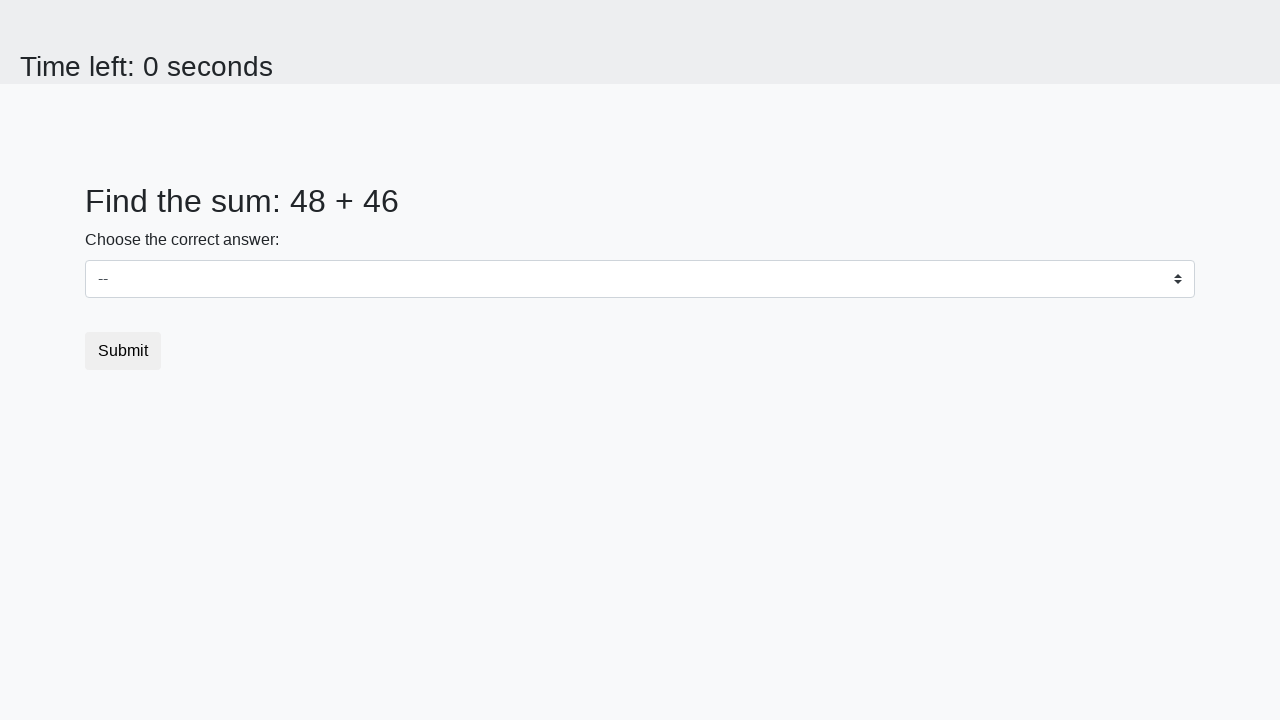

Retrieved second number from page
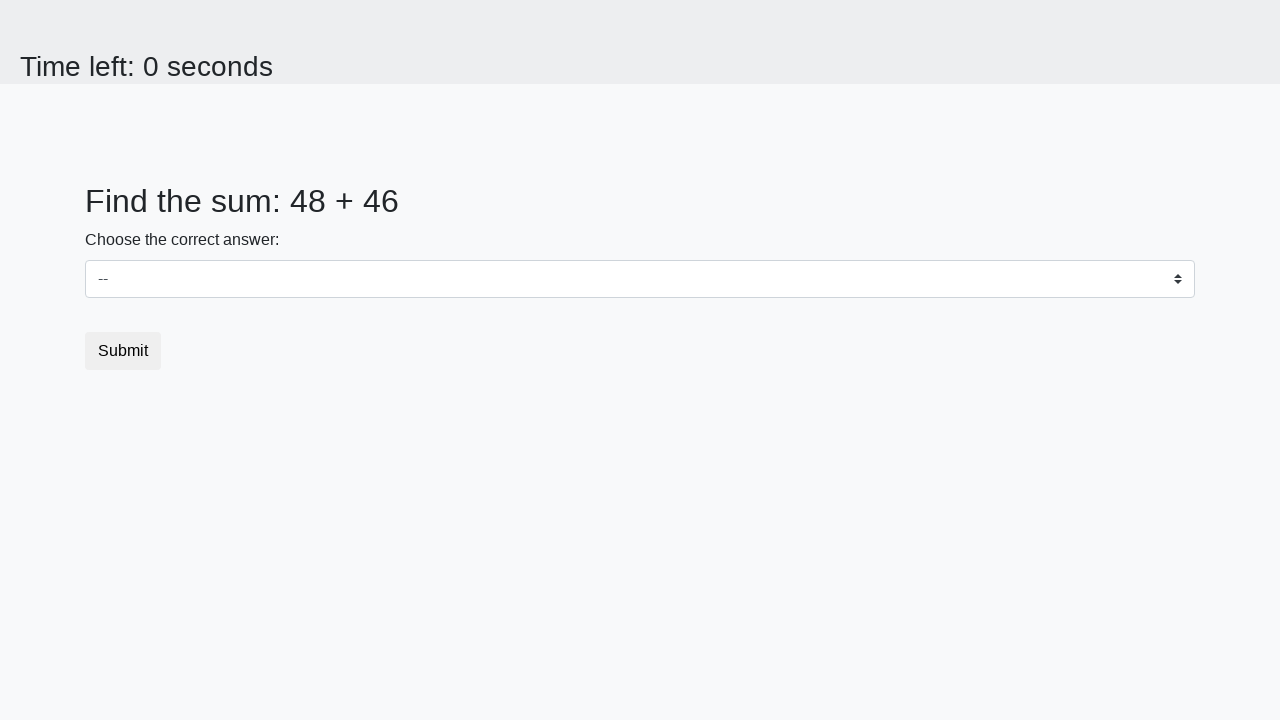

Calculated sum: 48 + 46 = 94
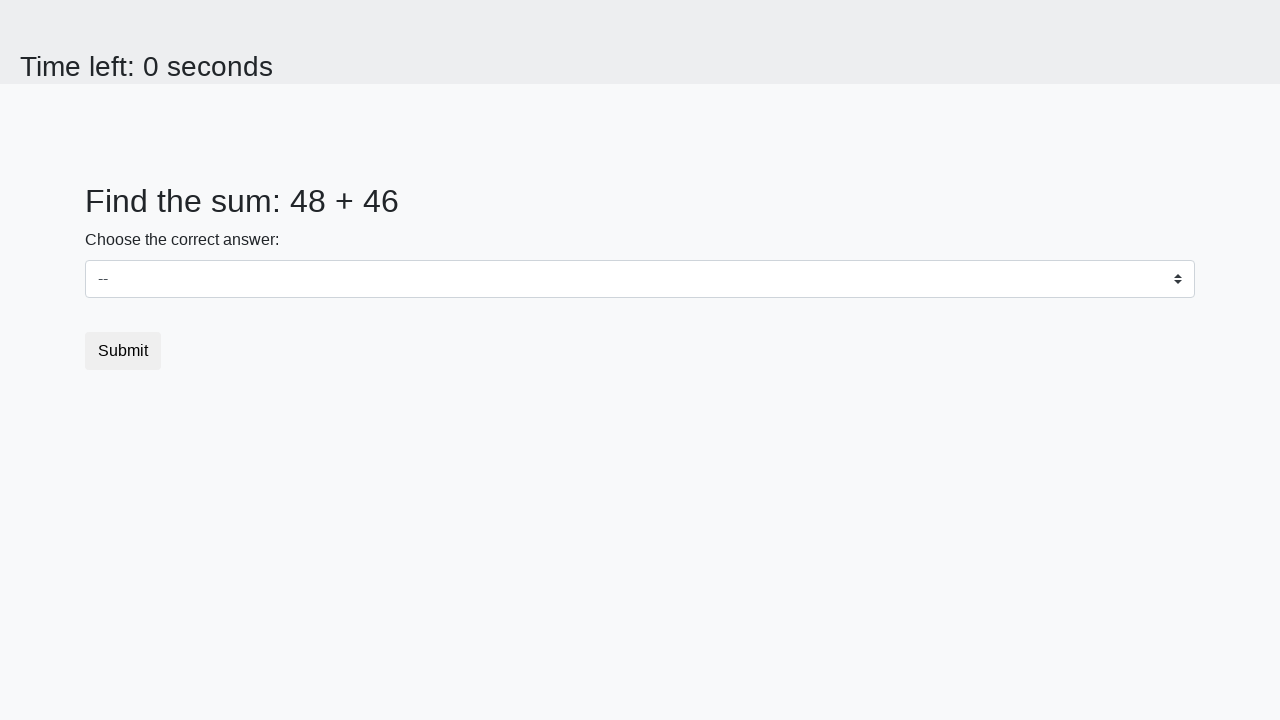

Selected dropdown value '94' on .custom-select
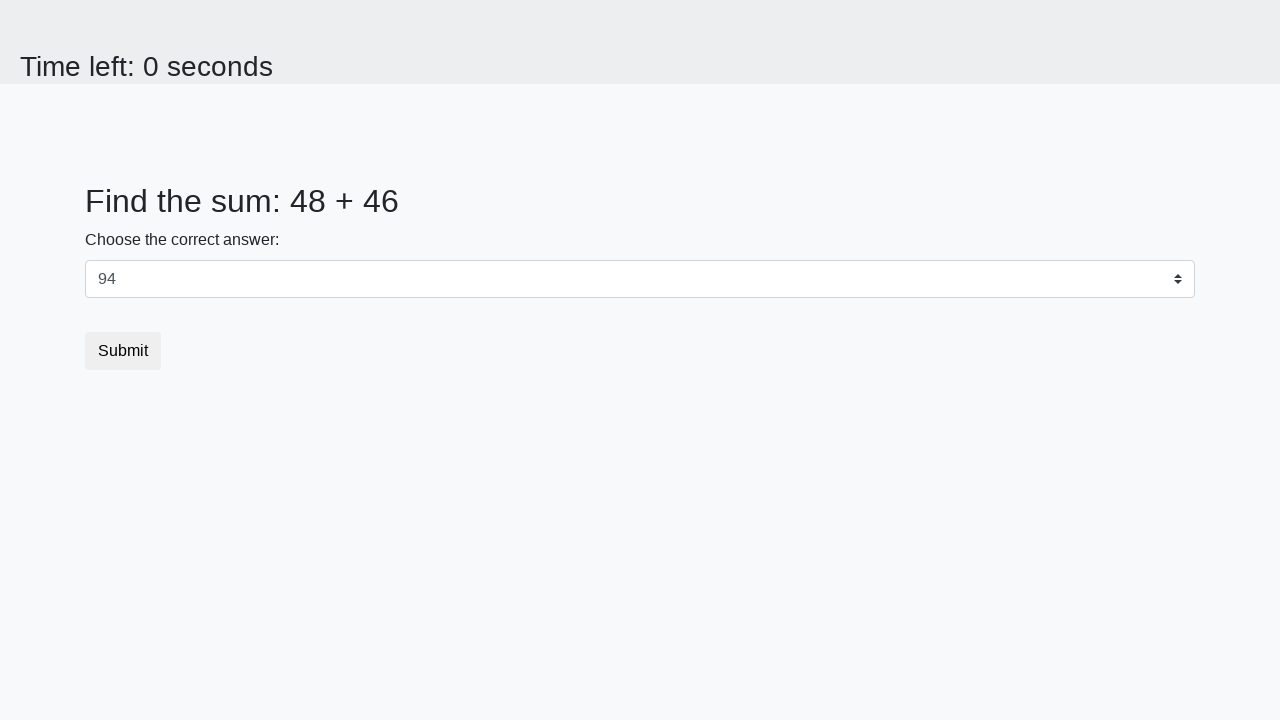

Clicked submit button at (123, 351) on .btn
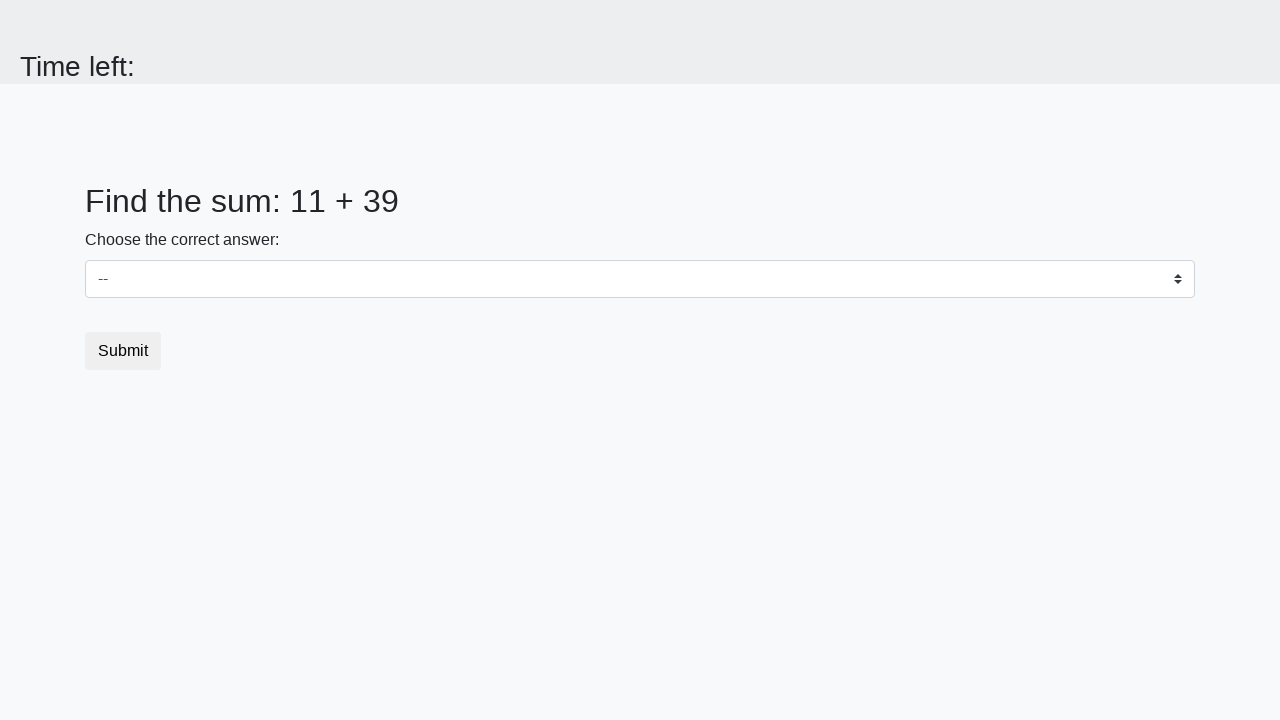

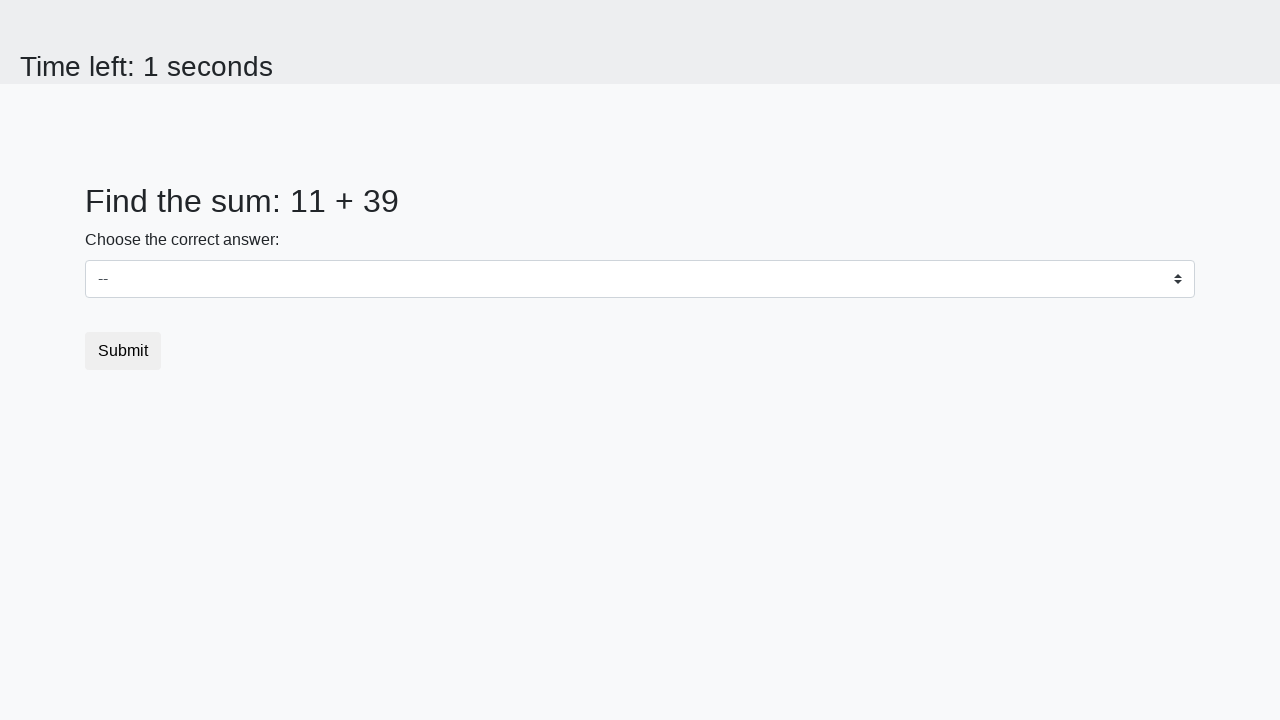